Tests window and tab handling by opening new tabs/windows and switching between them

Starting URL: https://demoqa.com/browser-windows

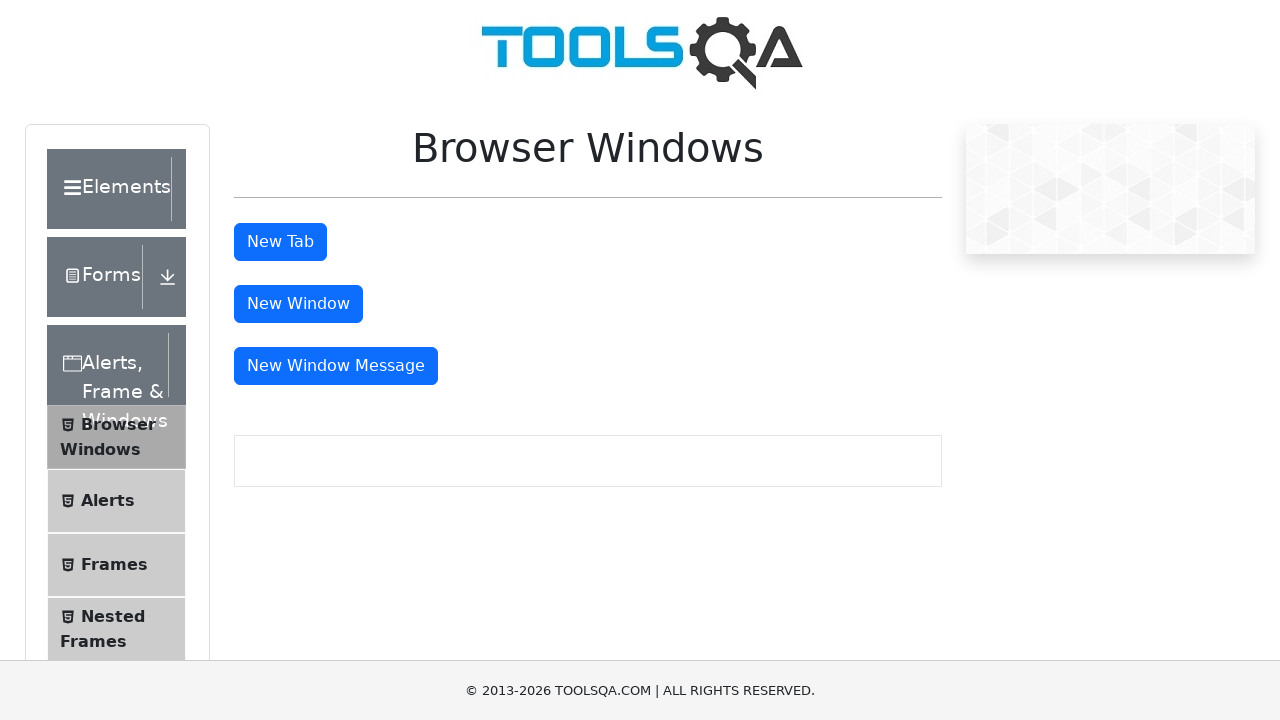

Clicked button to open new tab at (280, 242) on #tabButton
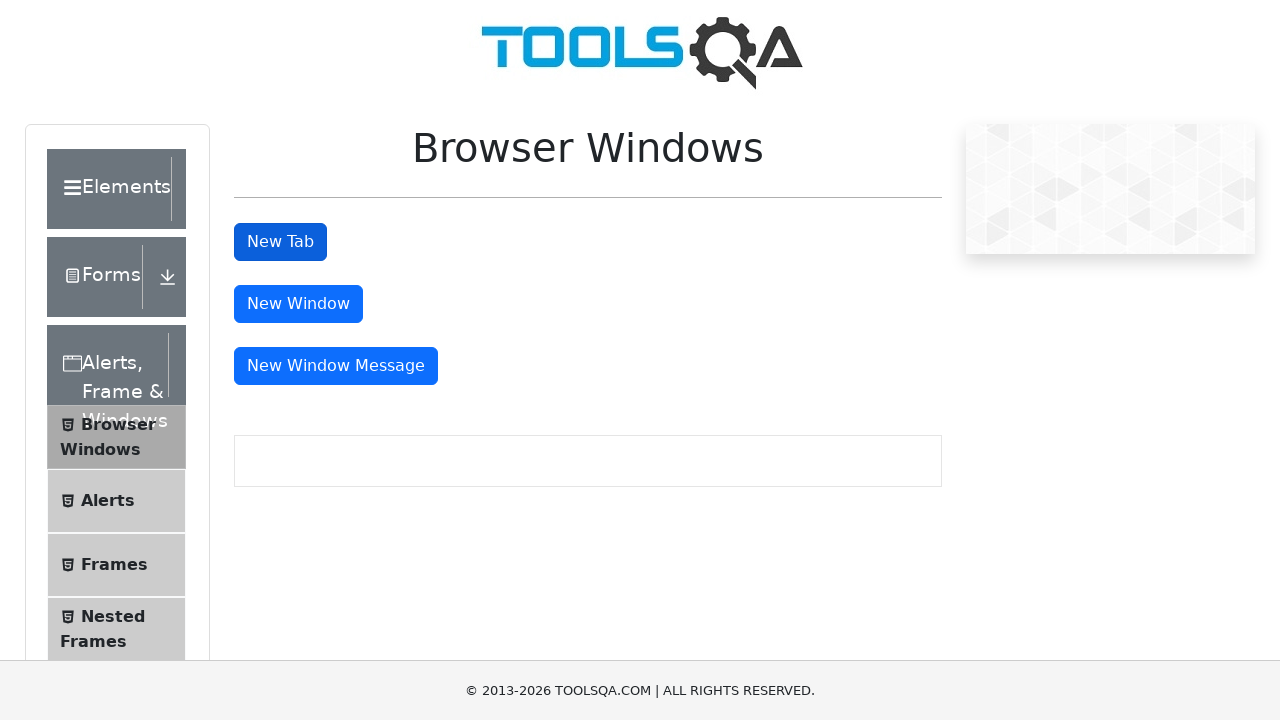

Clicked tab button and new page context captured at (280, 242) on #tabButton
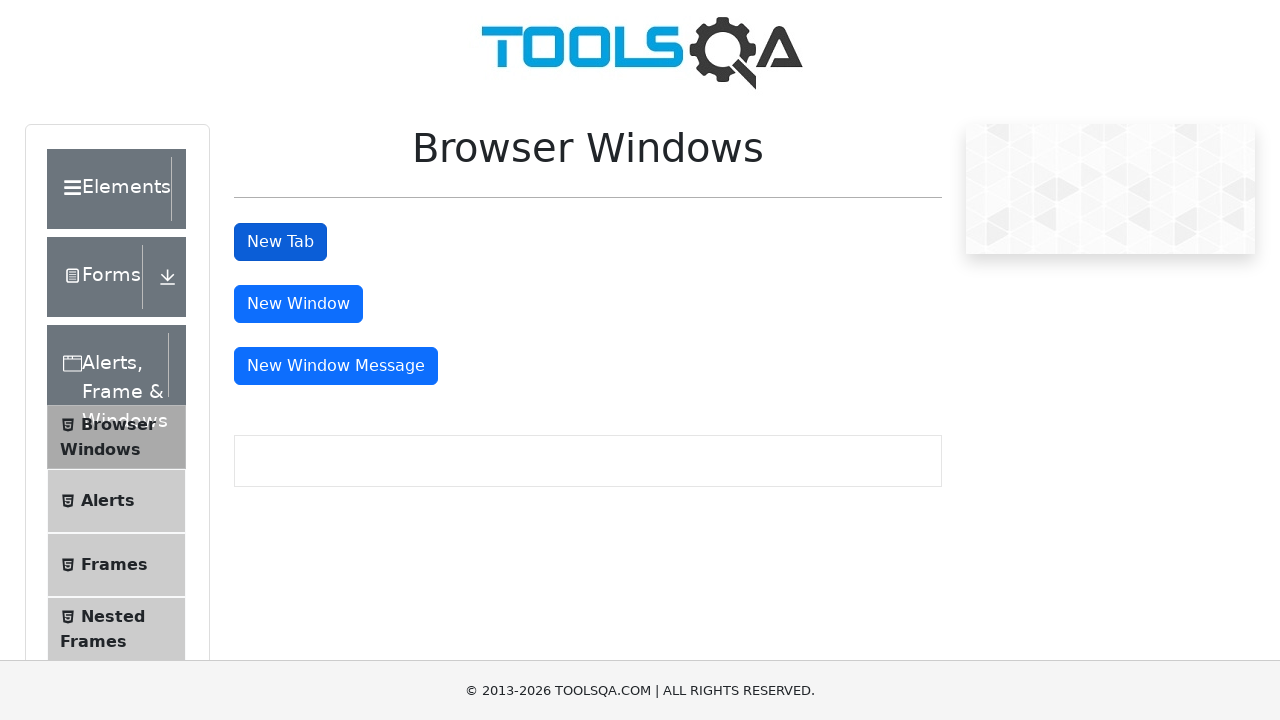

New tab loaded and ready
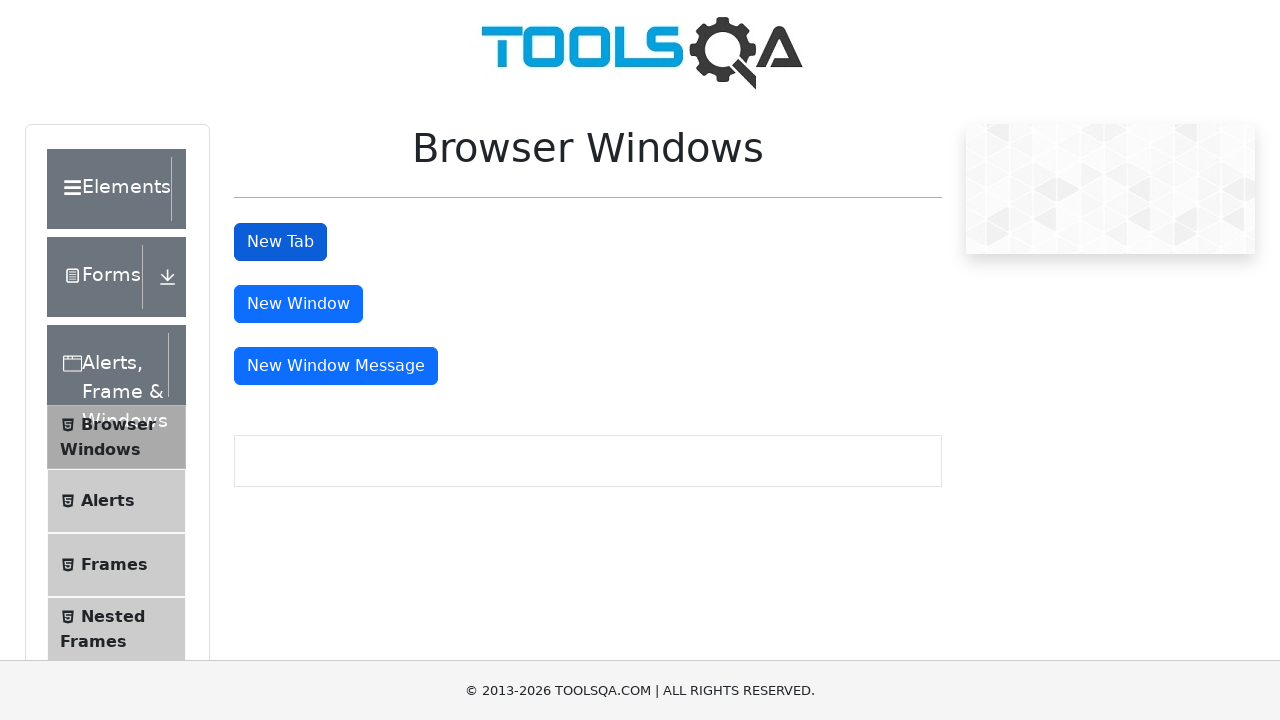

Retrieved heading text from new tab
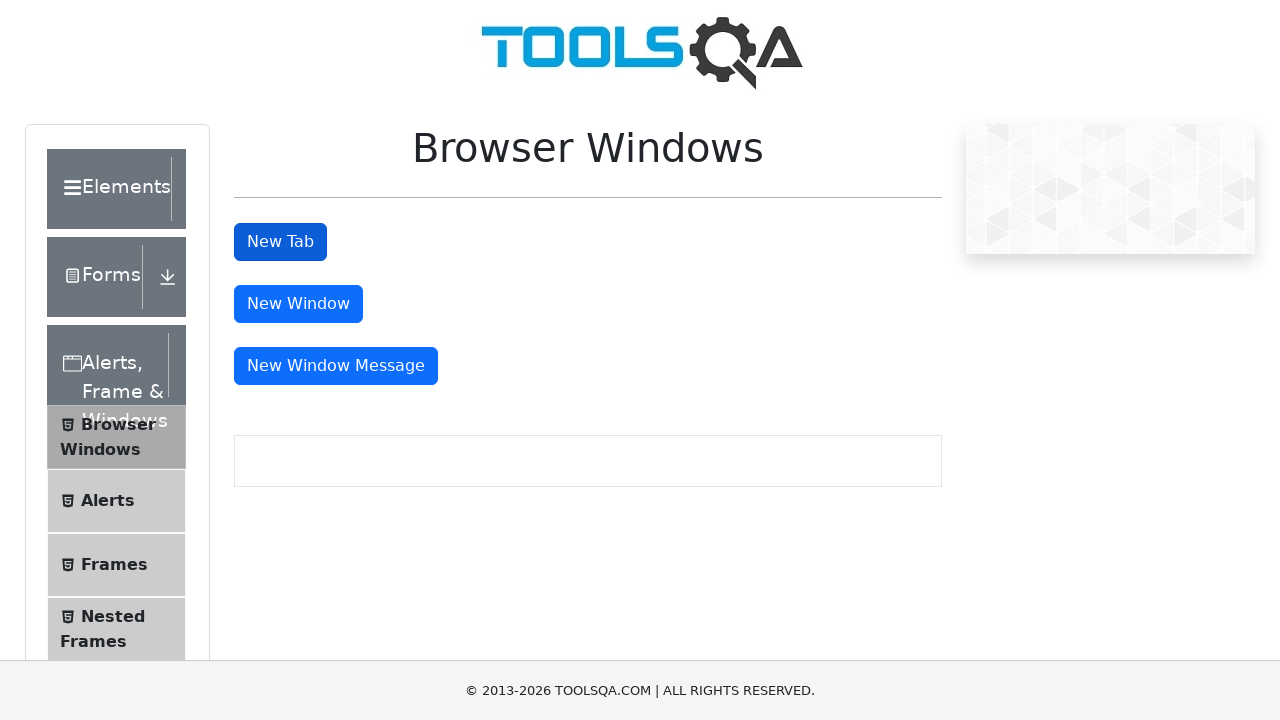

Closed the new tab
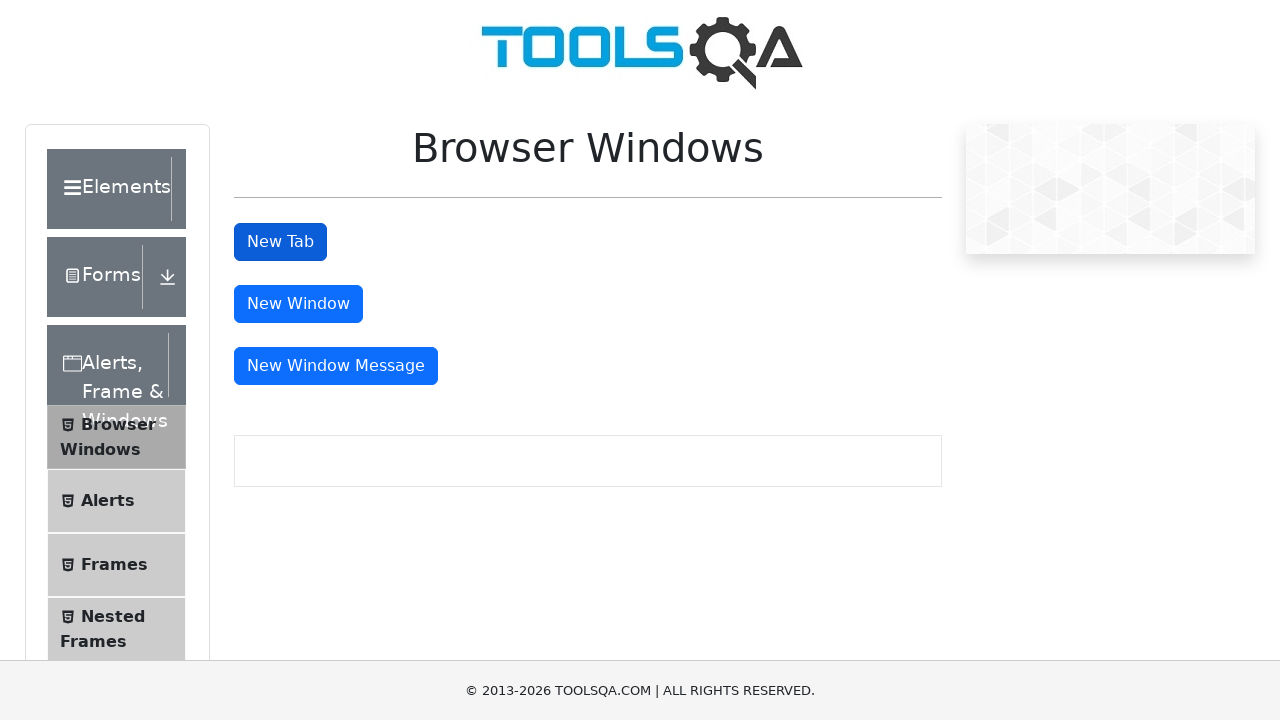

Clicked button to open new window and context captured at (298, 304) on #windowButton
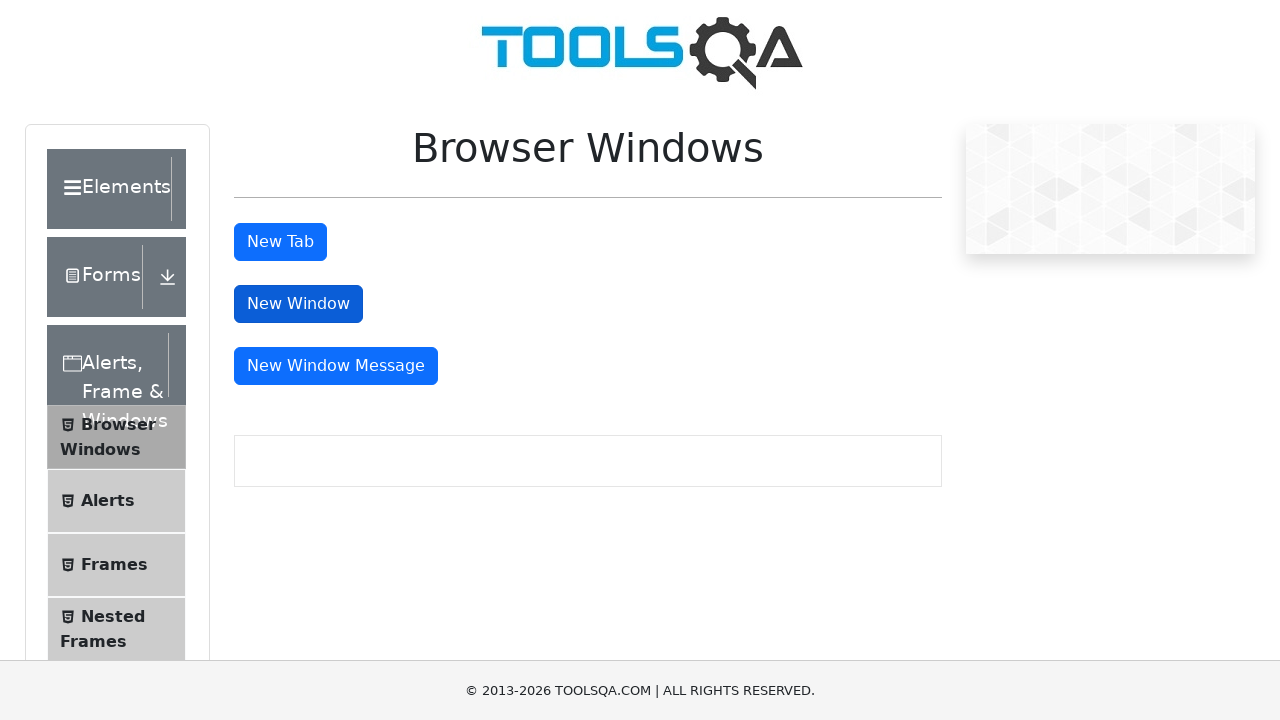

New window loaded and ready
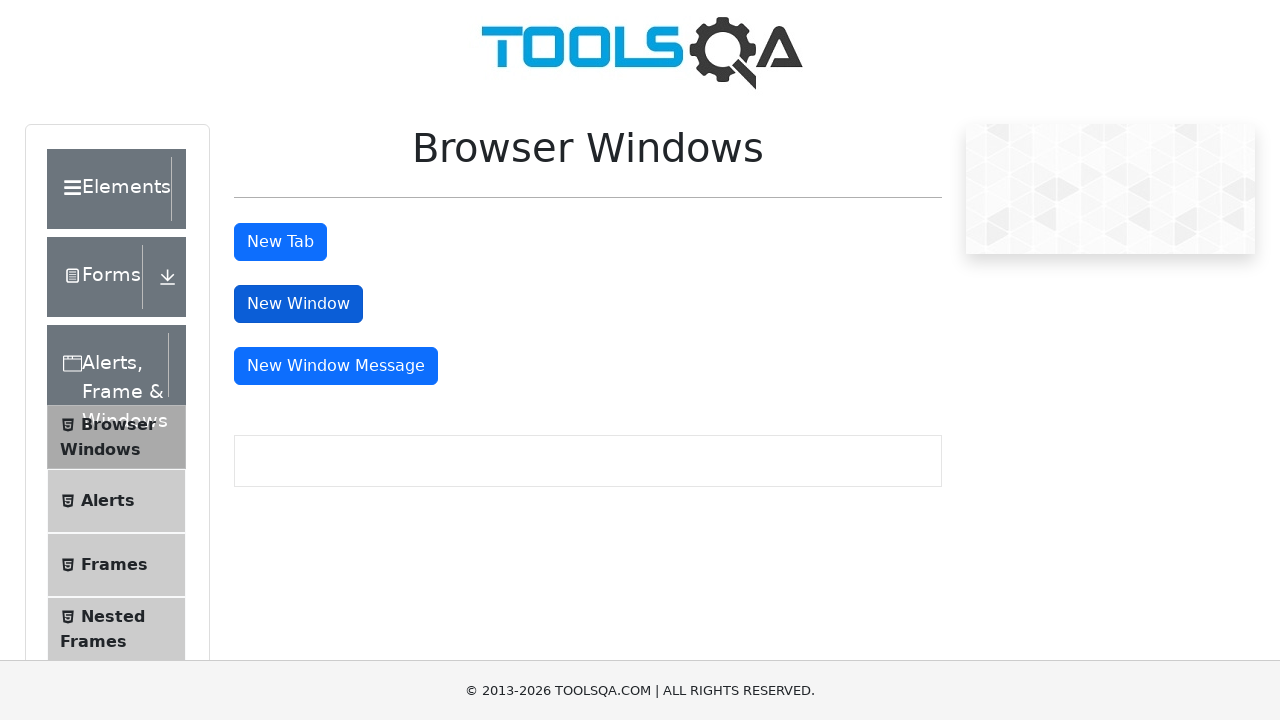

Retrieved heading text from new window
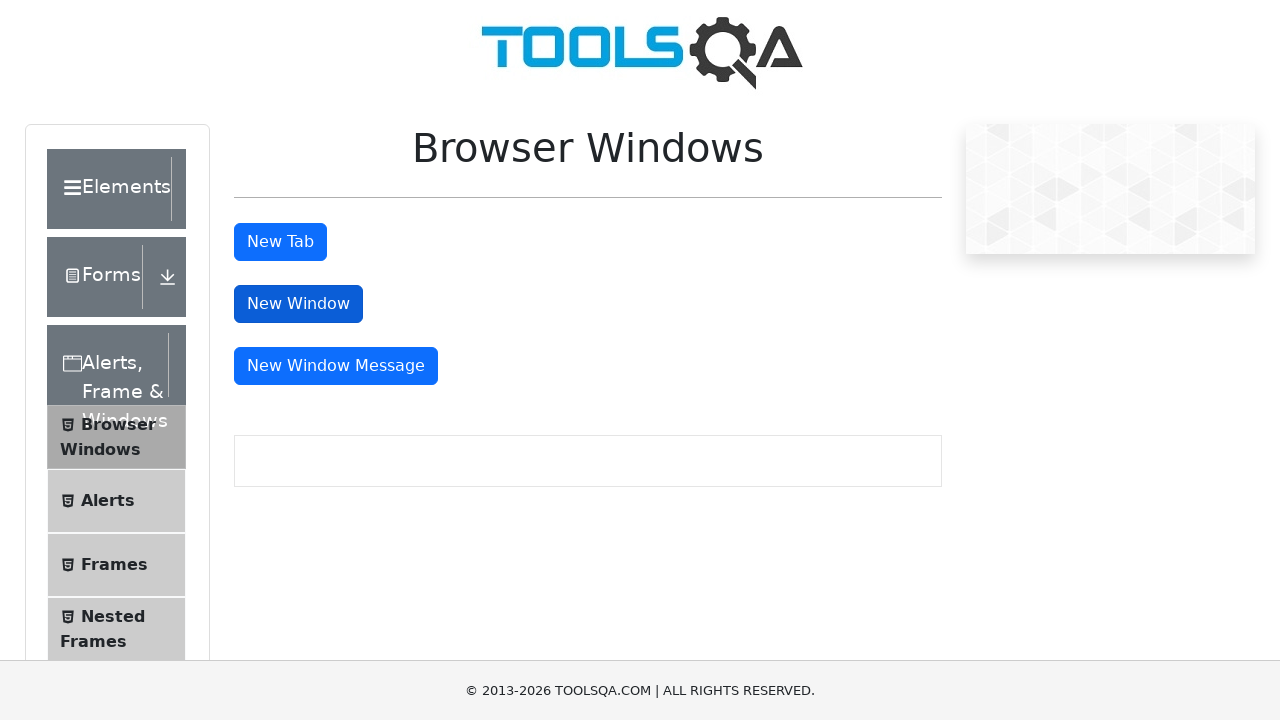

Closed the new window
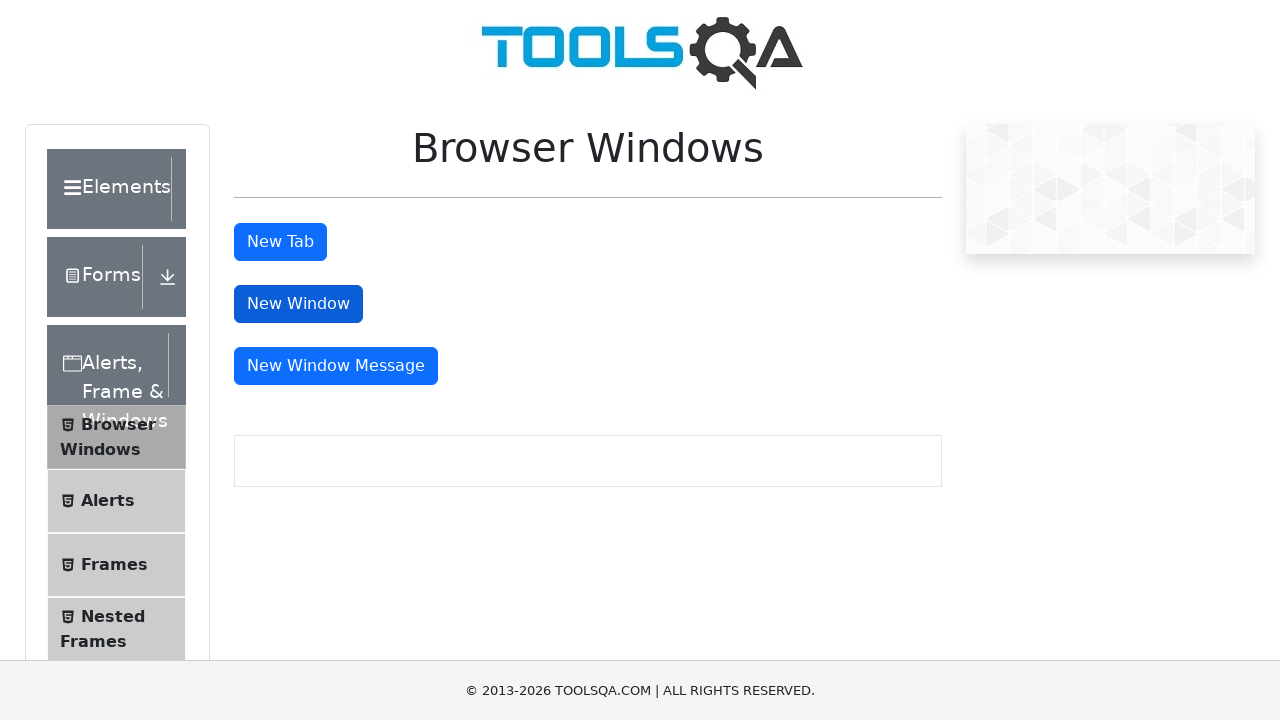

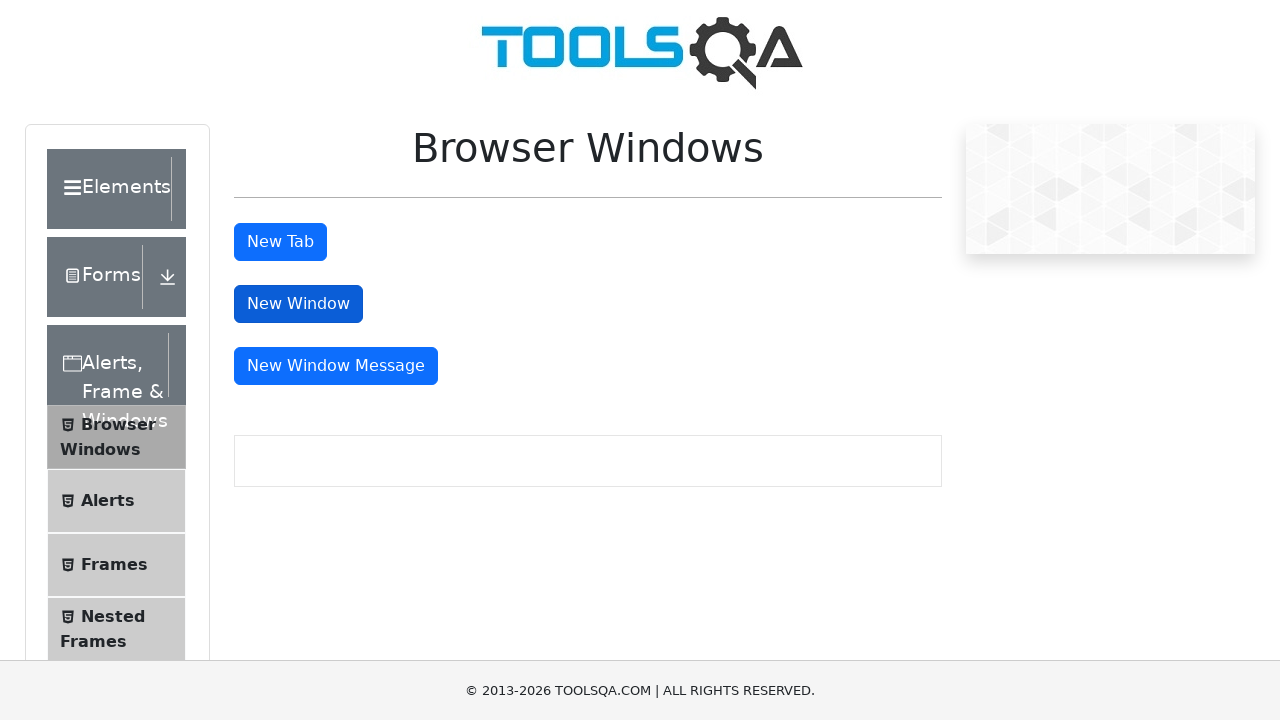